Navigates to the QX Broker Spanish homepage and waits for the page to load

Starting URL: https://qxbroker.com/es/

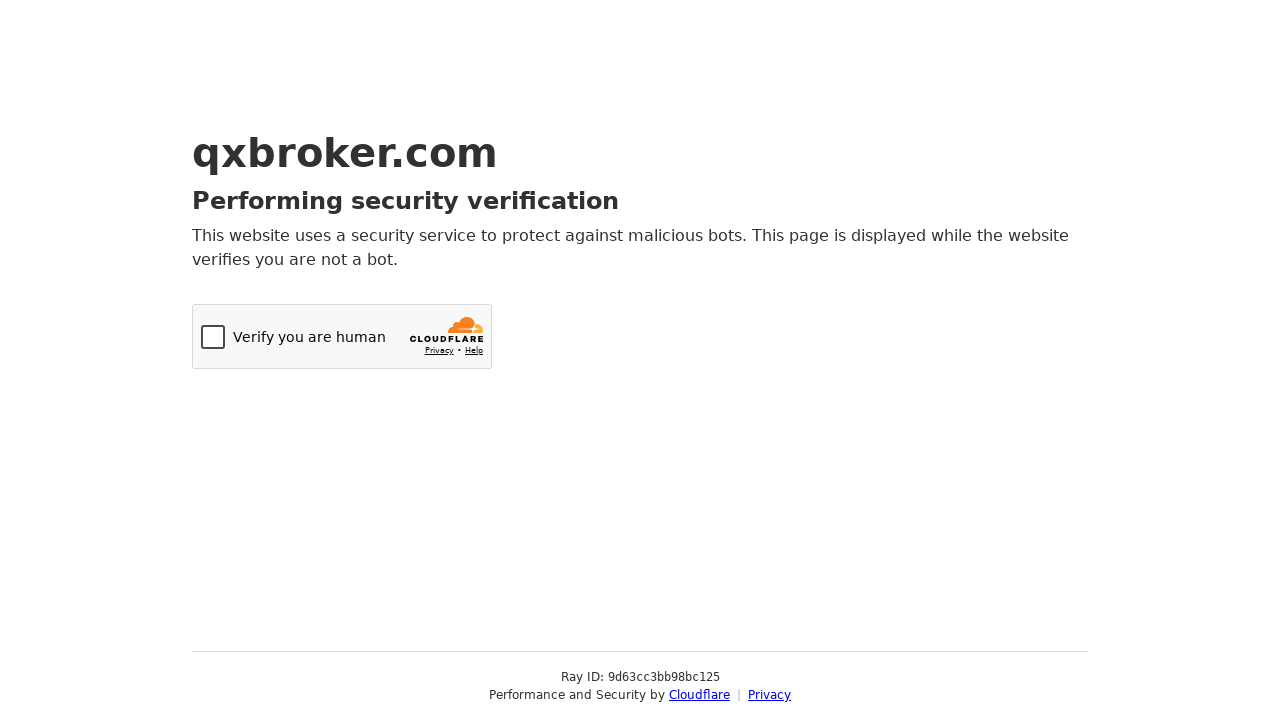

Navigated to QX Broker Spanish homepage
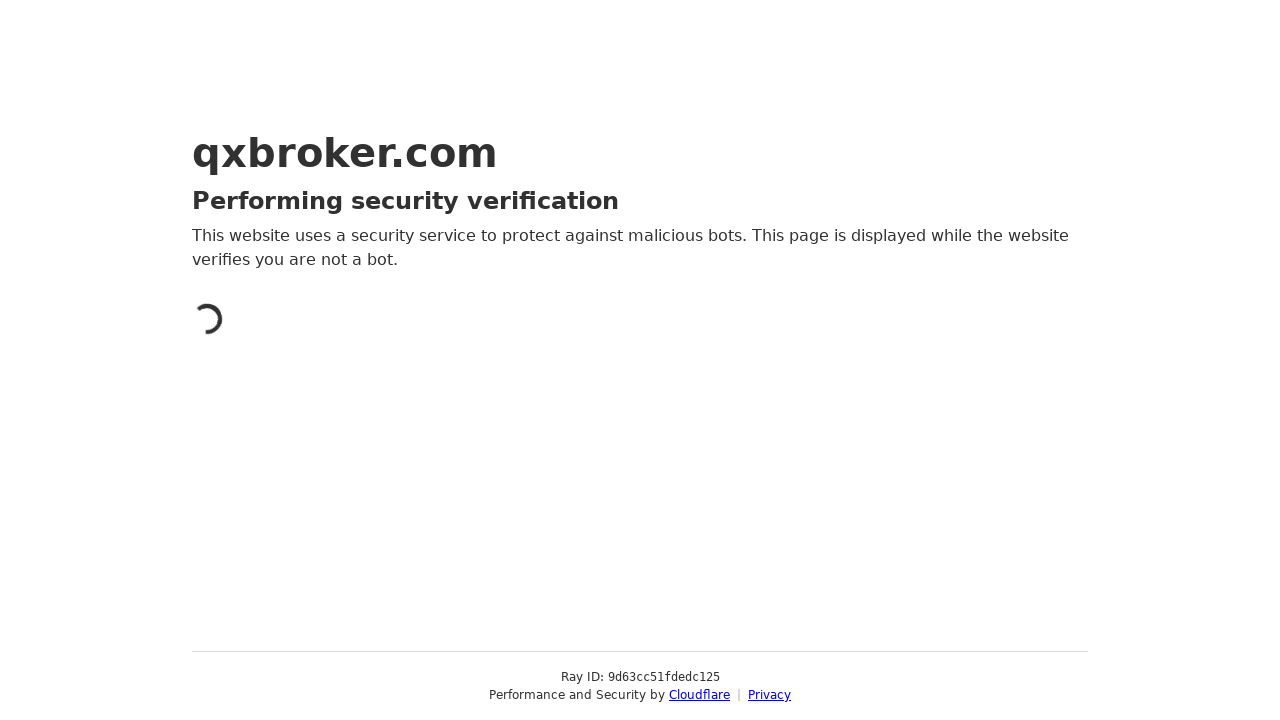

Page fully loaded with networkidle state
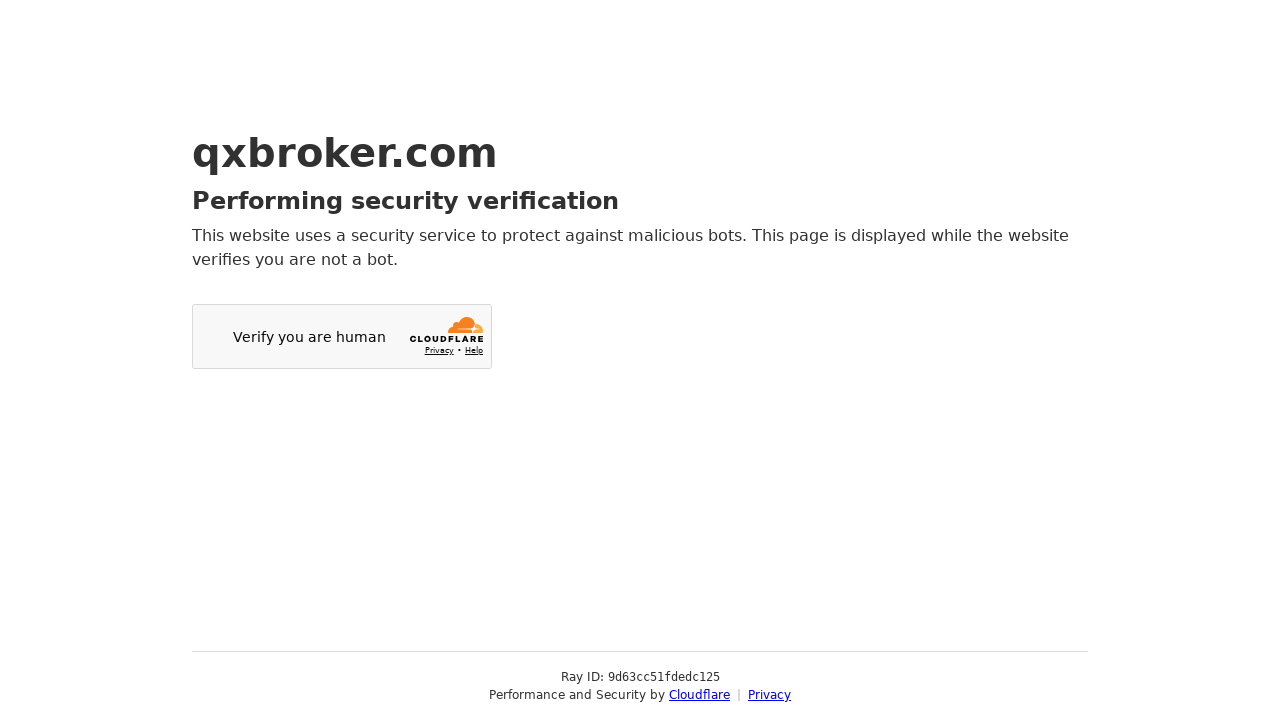

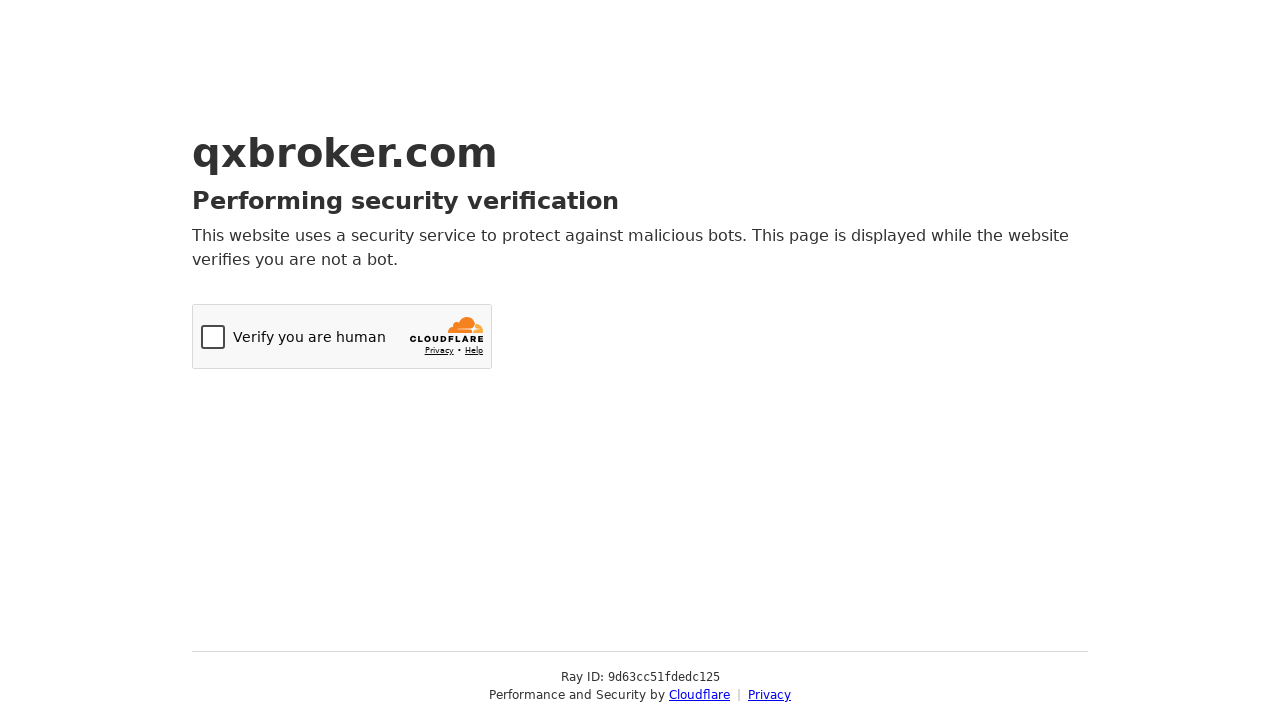